Tests a practice form by filling out personal information fields including name, email, password, gender selection, date of birth, and submitting the form to verify success message appears.

Starting URL: https://rahulshettyacademy.com/angularpractice/

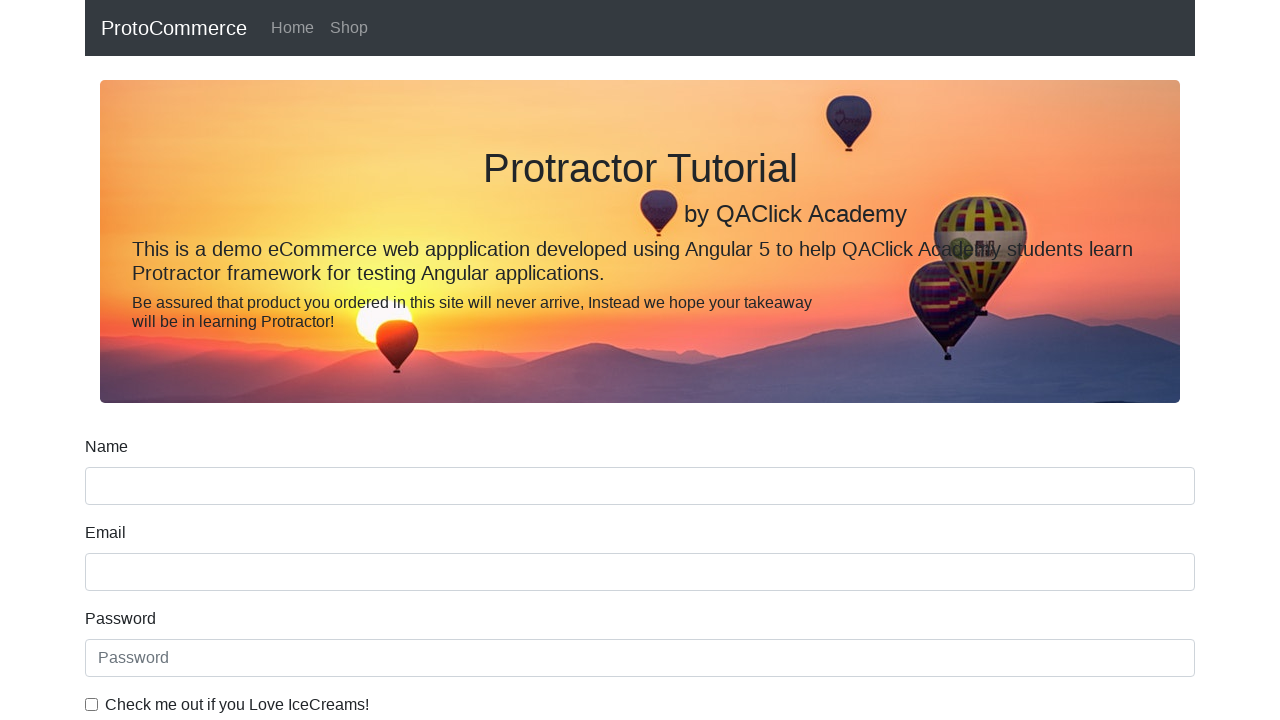

Filled name field with 'Anusha Nair' on input[name='name']
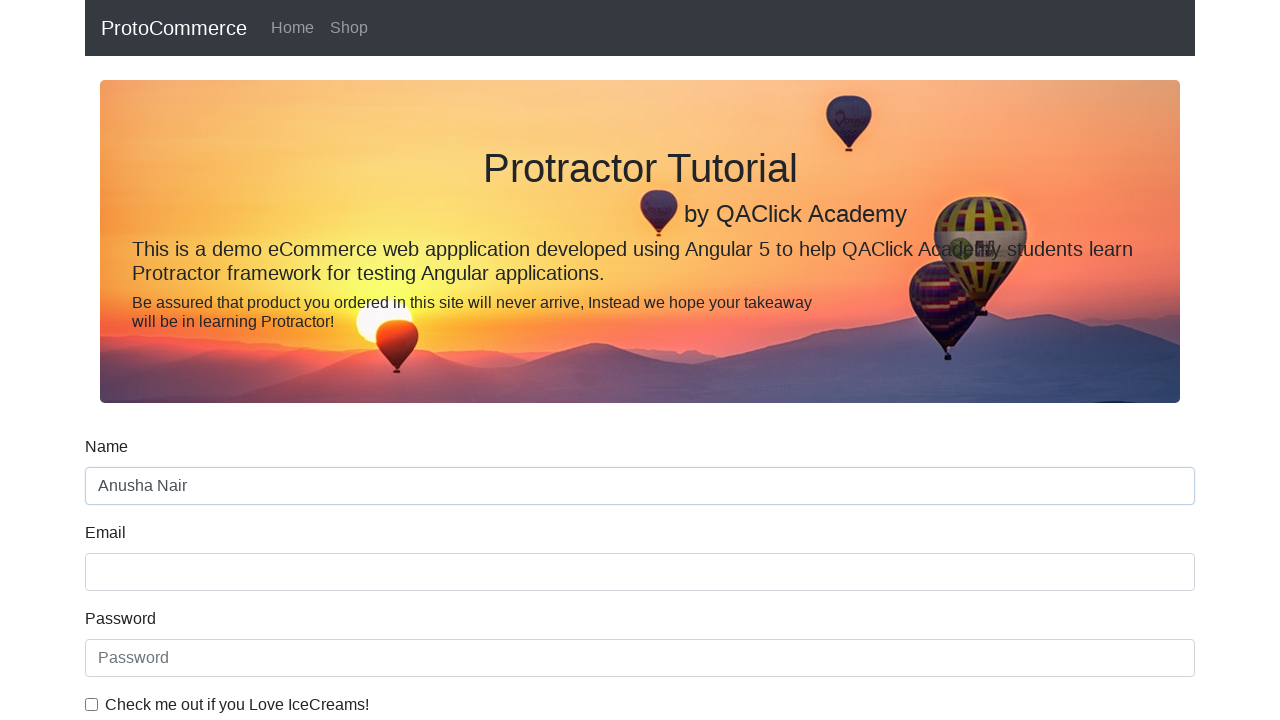

Filled email field with 'anushanair255@gmail.com' on input[name='email']
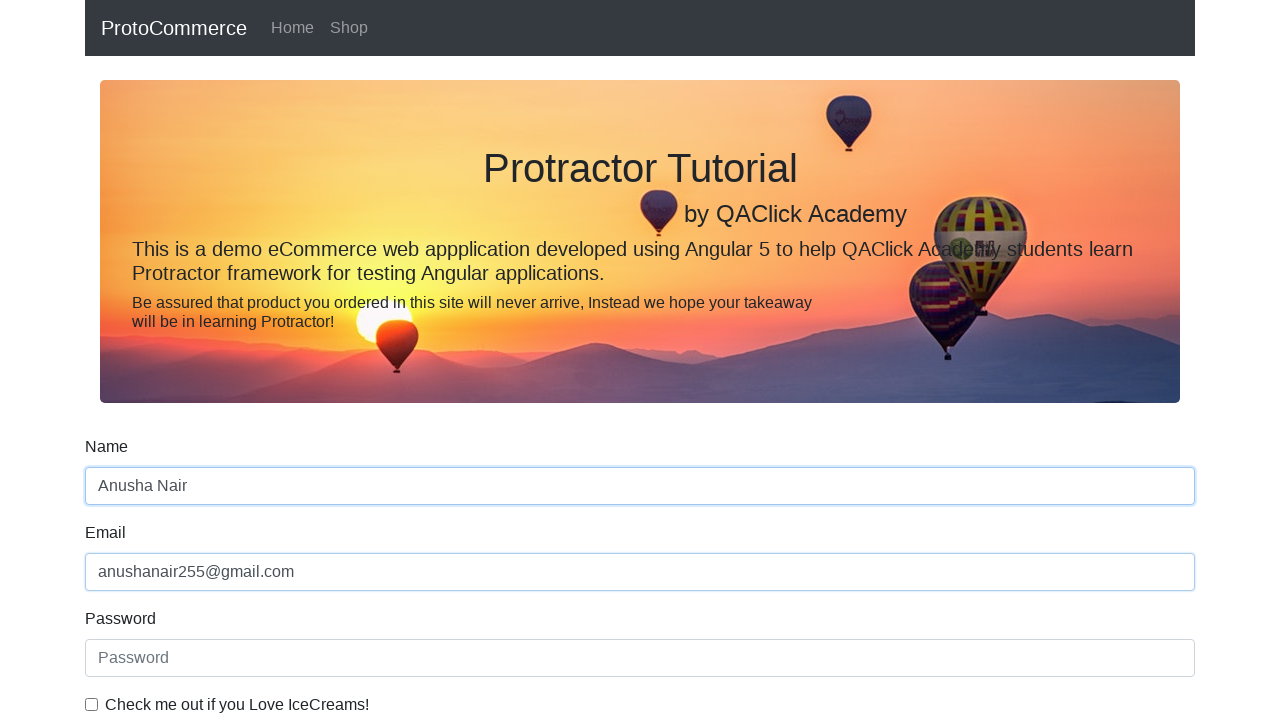

Filled password field with 'Lily@7ly' on input[placeholder='Password']
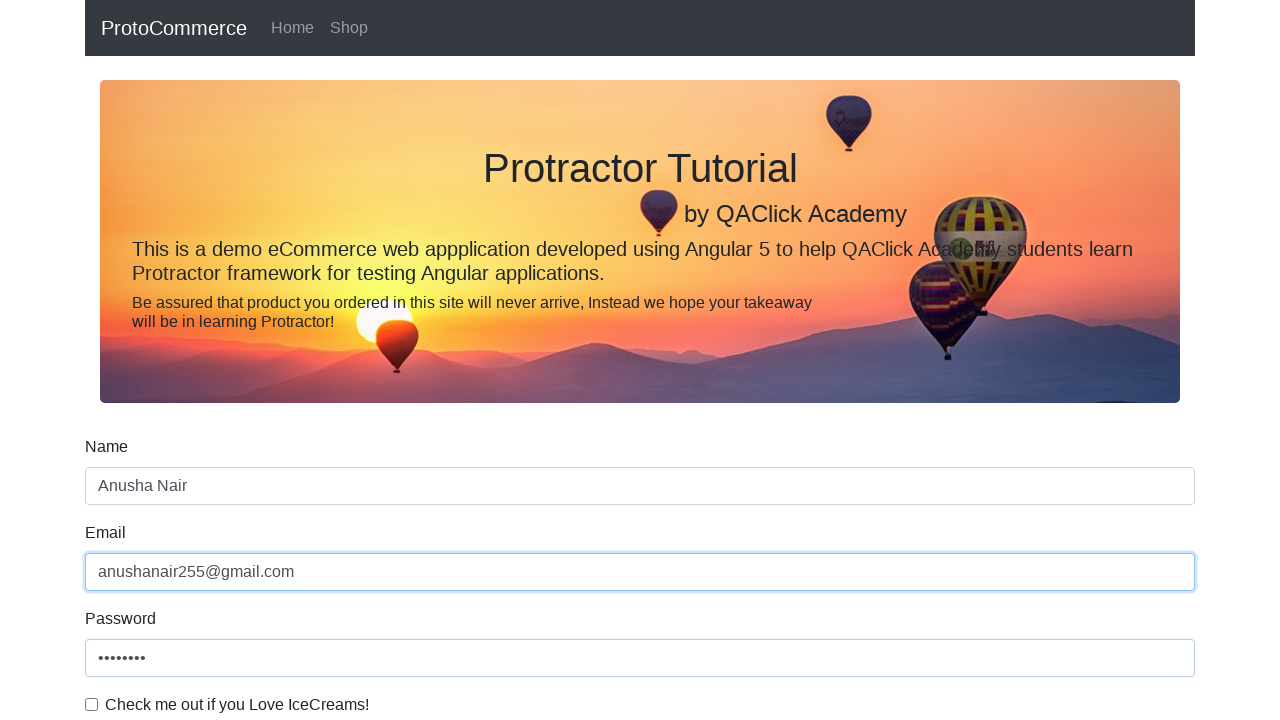

Checked the example checkbox at (92, 704) on #exampleCheck1
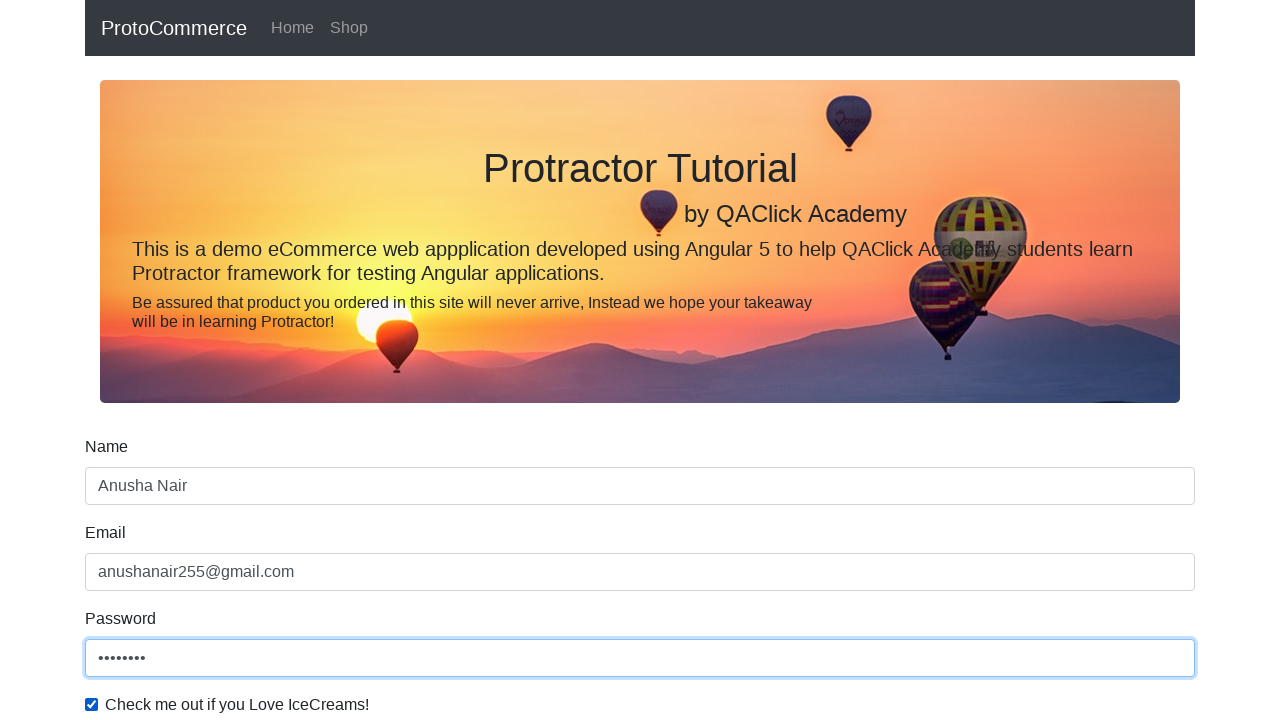

Selected 'Female' from gender dropdown on #exampleFormControlSelect1
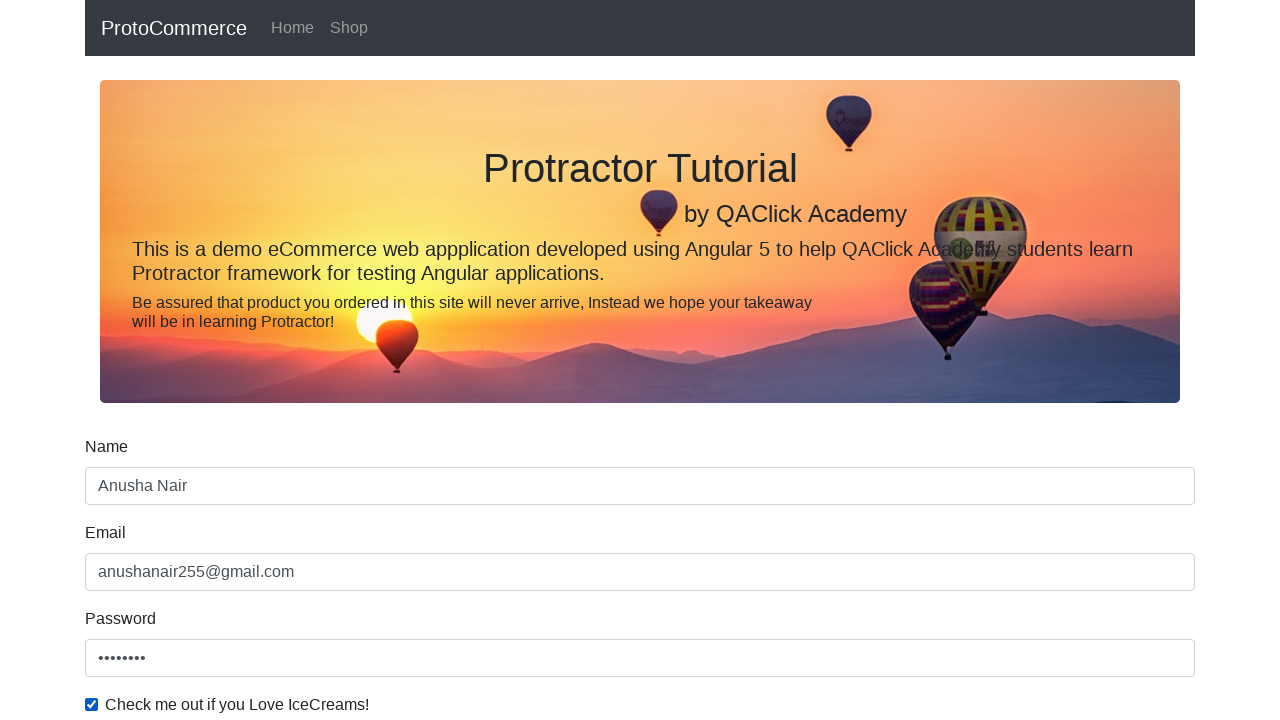

Selected employment status radio button at (238, 360) on #inlineRadio1
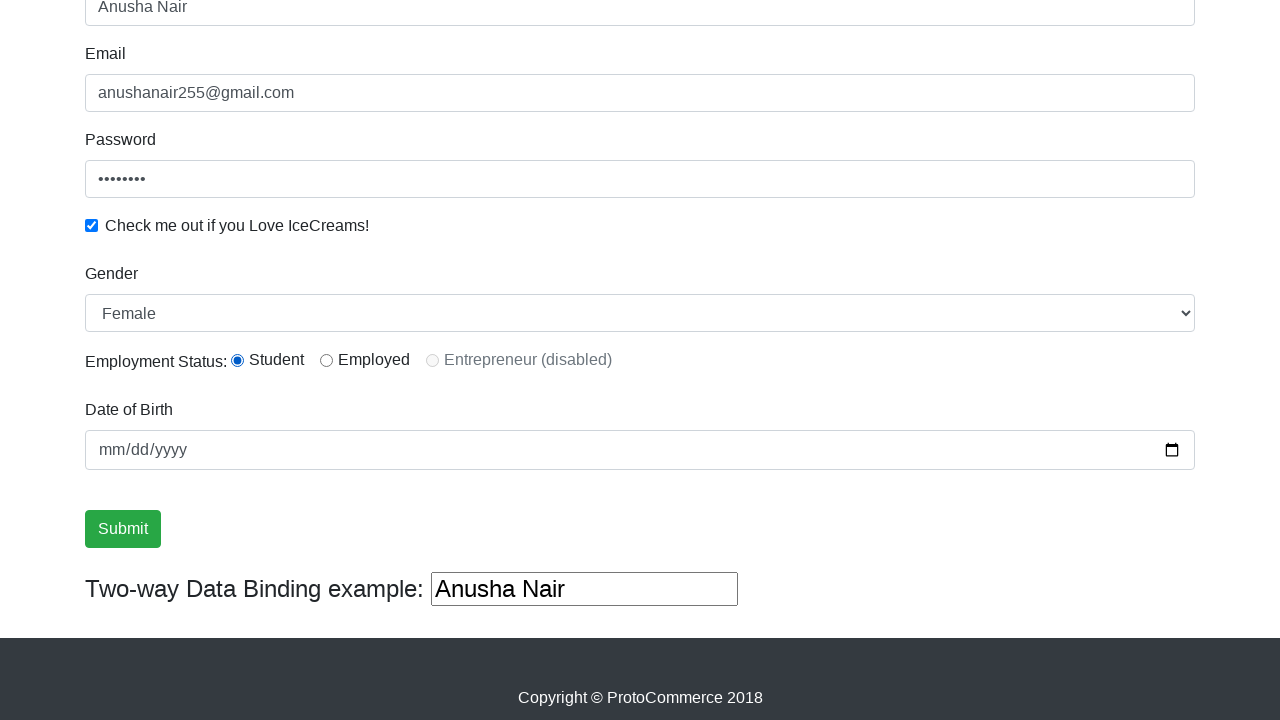

Filled date of birth with '1994-05-25' on input[name='bday']
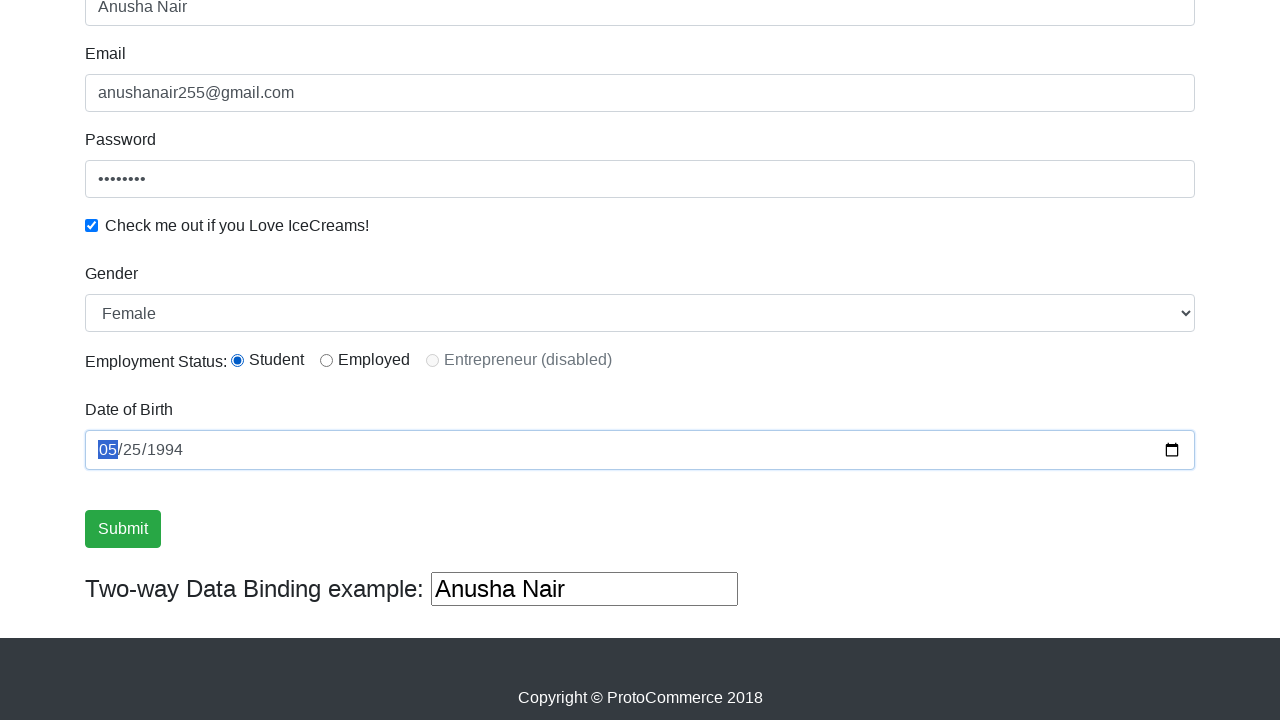

Clicked submit button to submit the form at (123, 529) on .btn-success
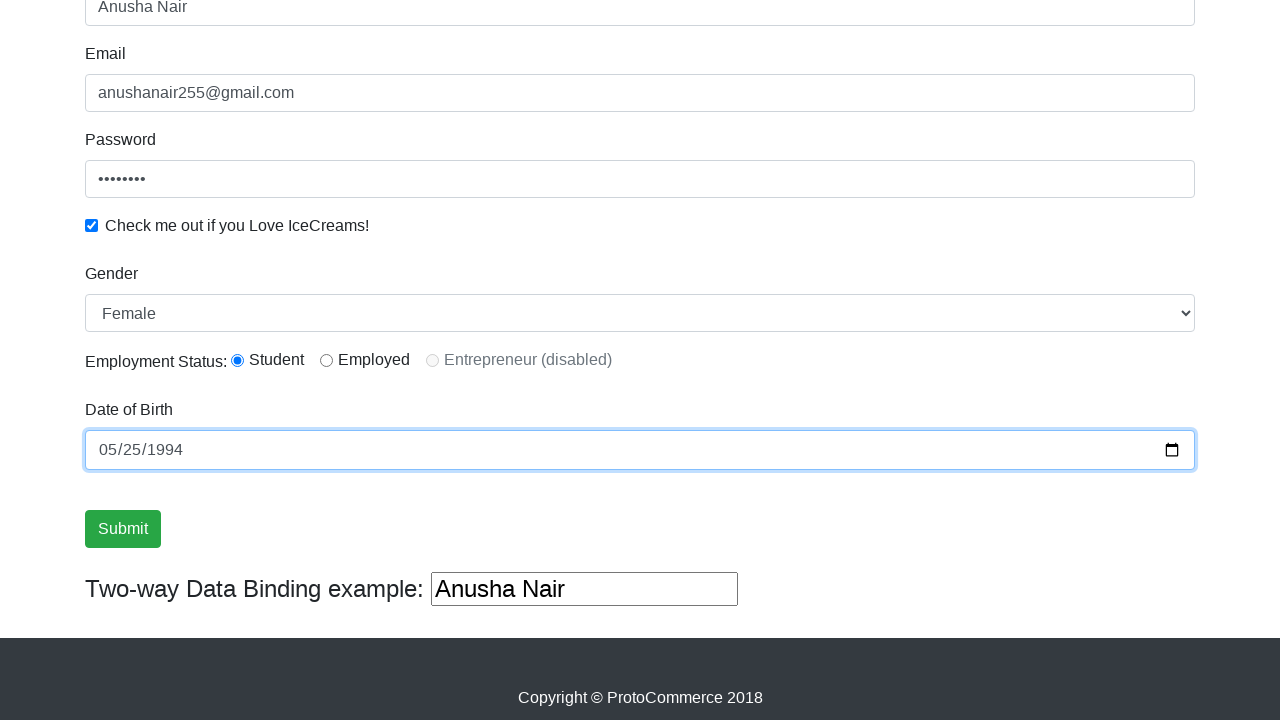

Success message appeared confirming form submission
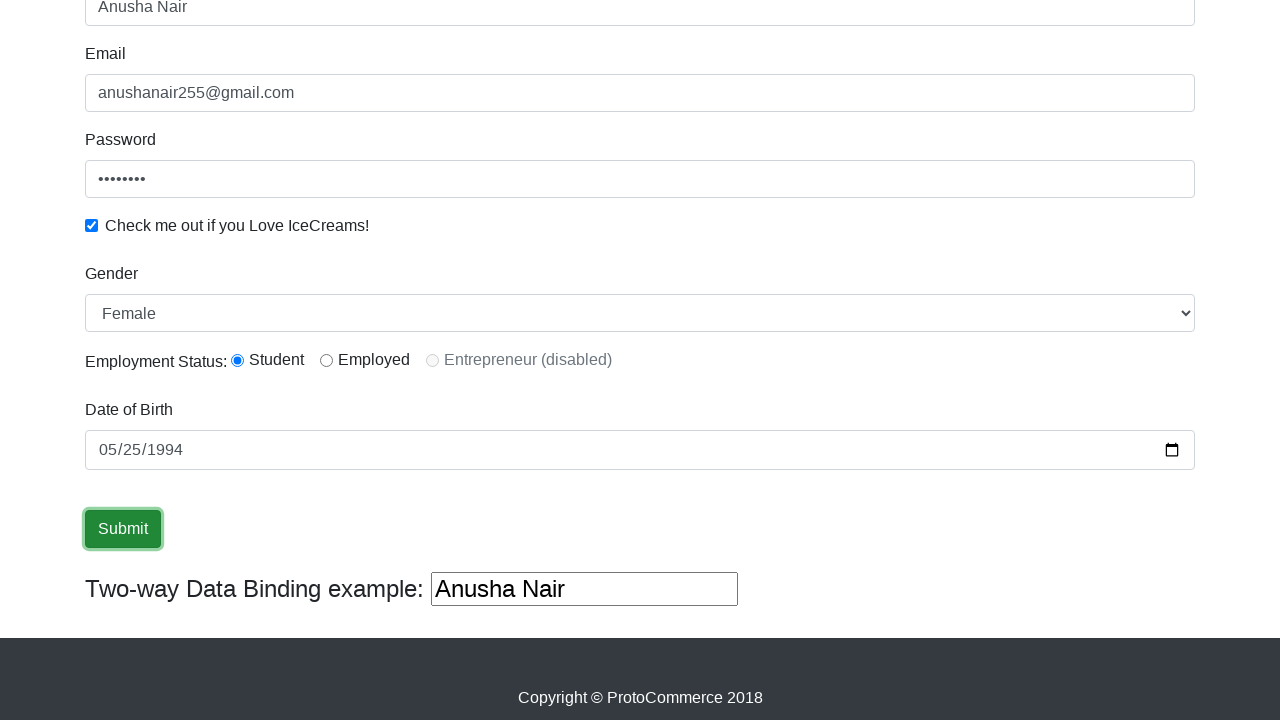

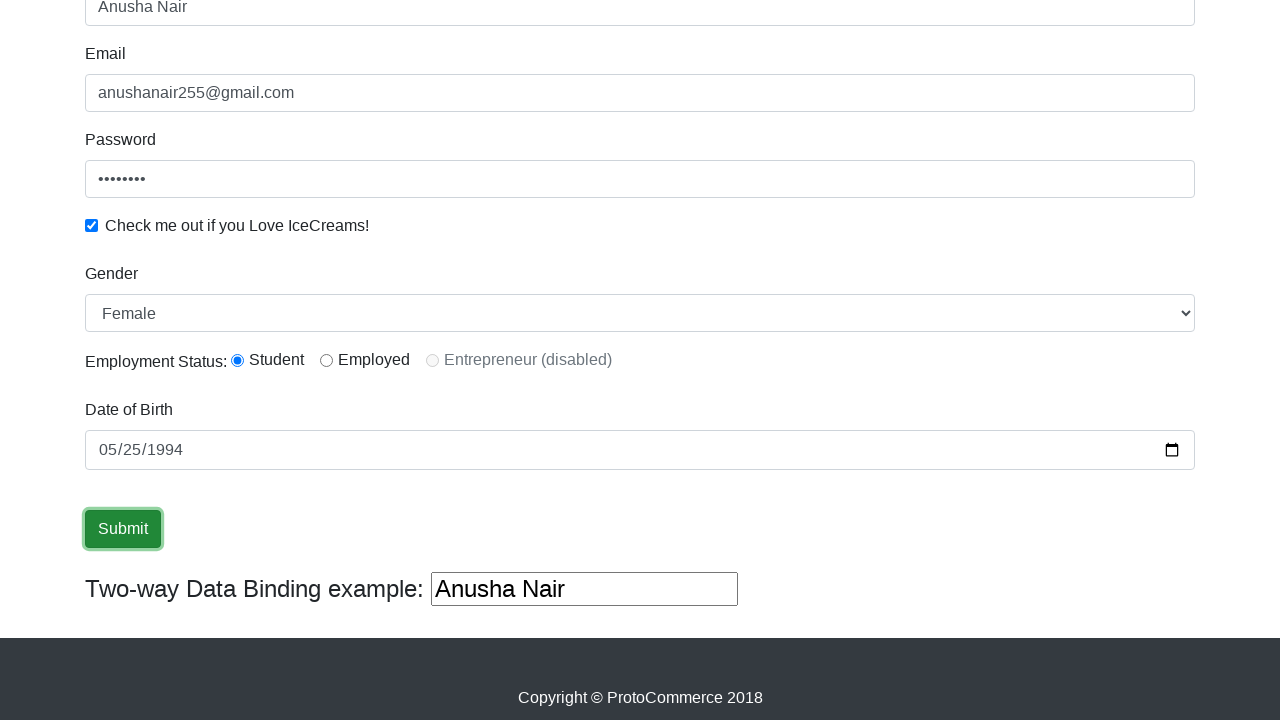